Tests multi-tab/window handling by clicking links that open new tabs, switching between tabs, and verifying content on each tab.

Starting URL: https://v1.training-support.net/selenium/tab-opener

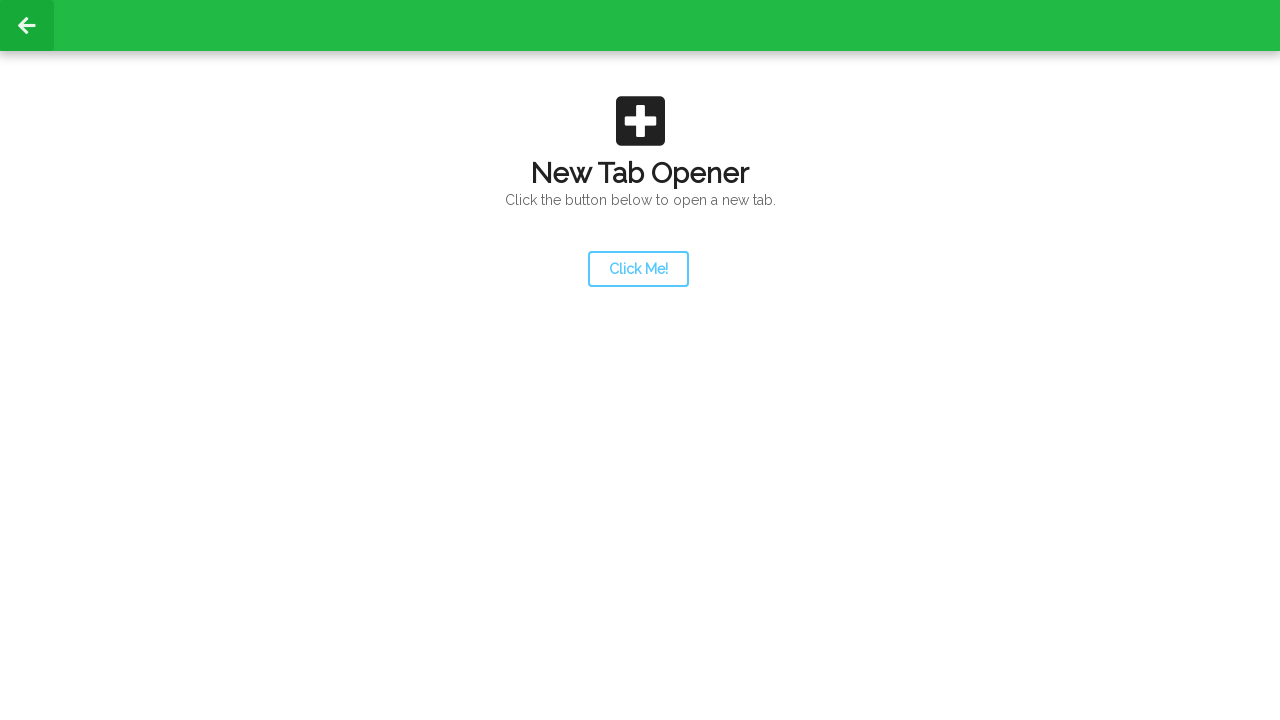

Clicked launcher link to open new tab at (638, 269) on #launcher
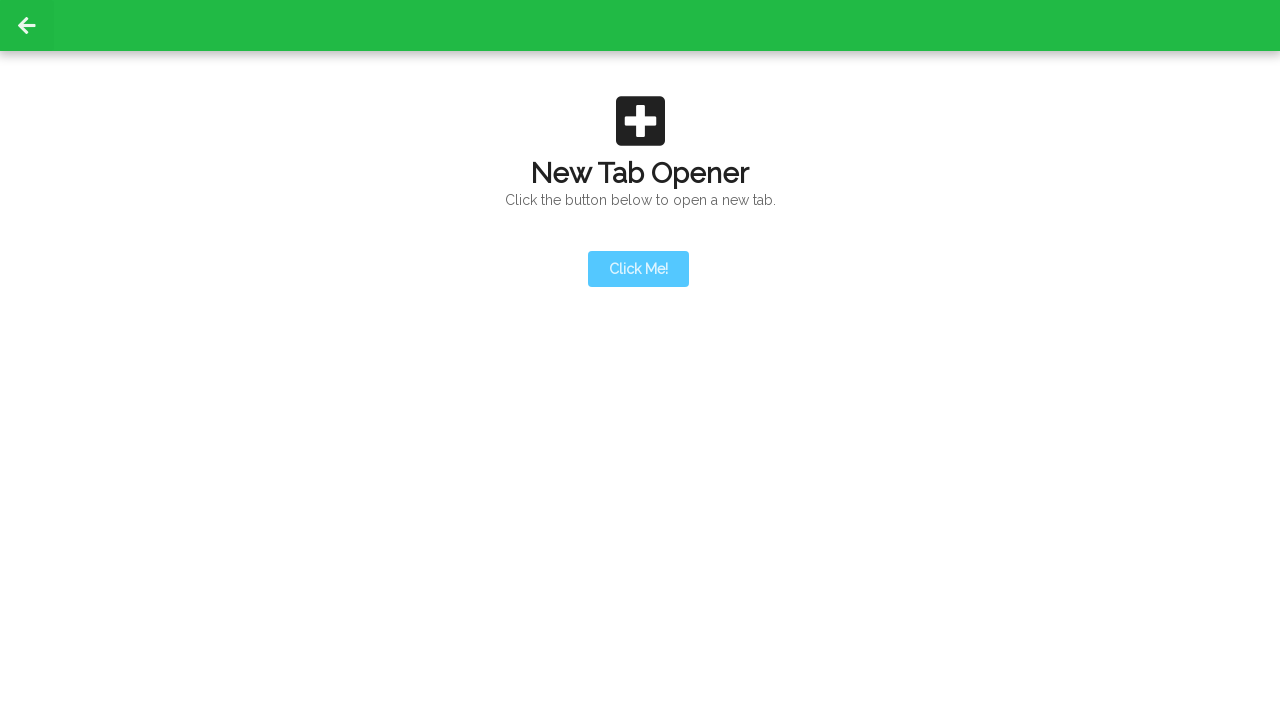

New tab opened and event received
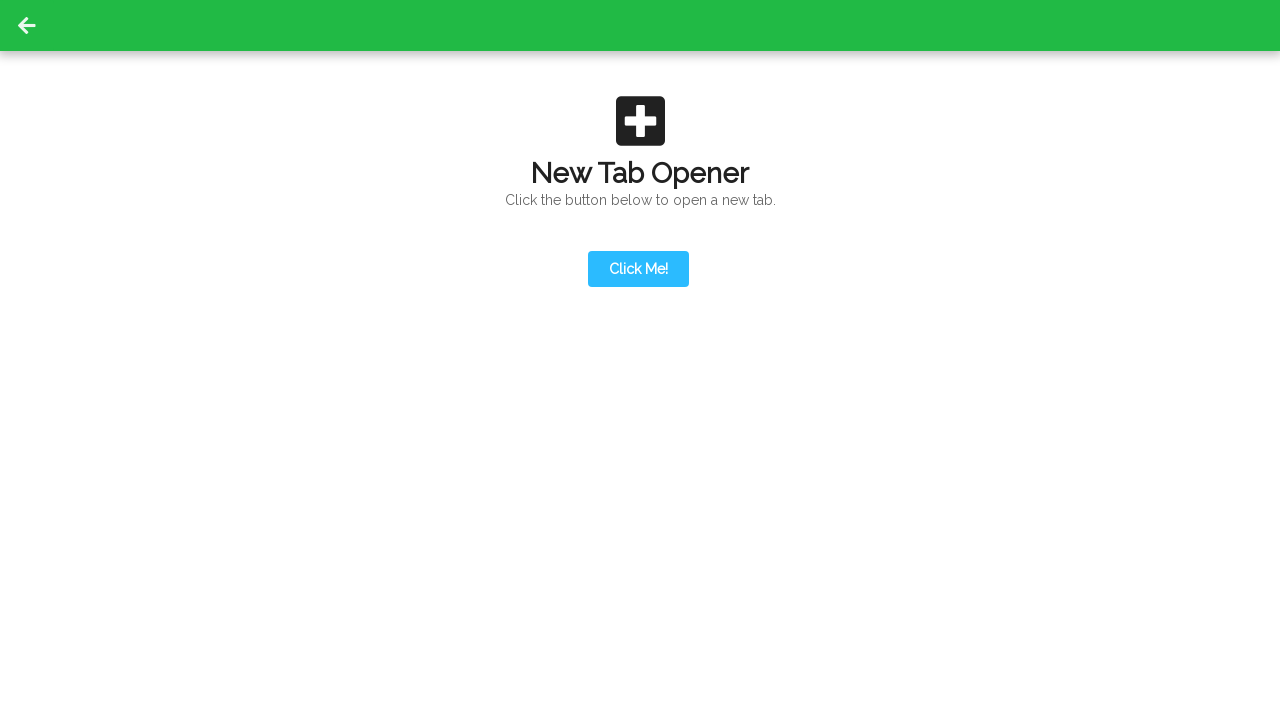

Retrieved list of all open pages
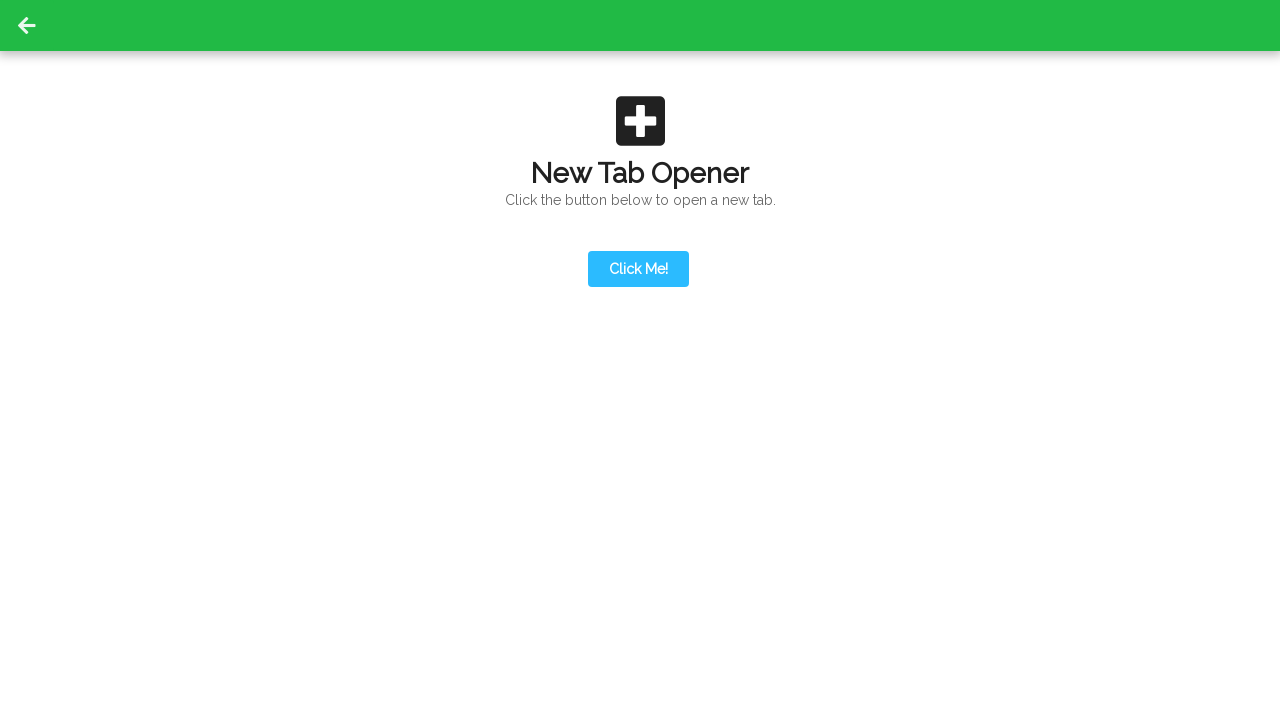

Selected second page (new tab)
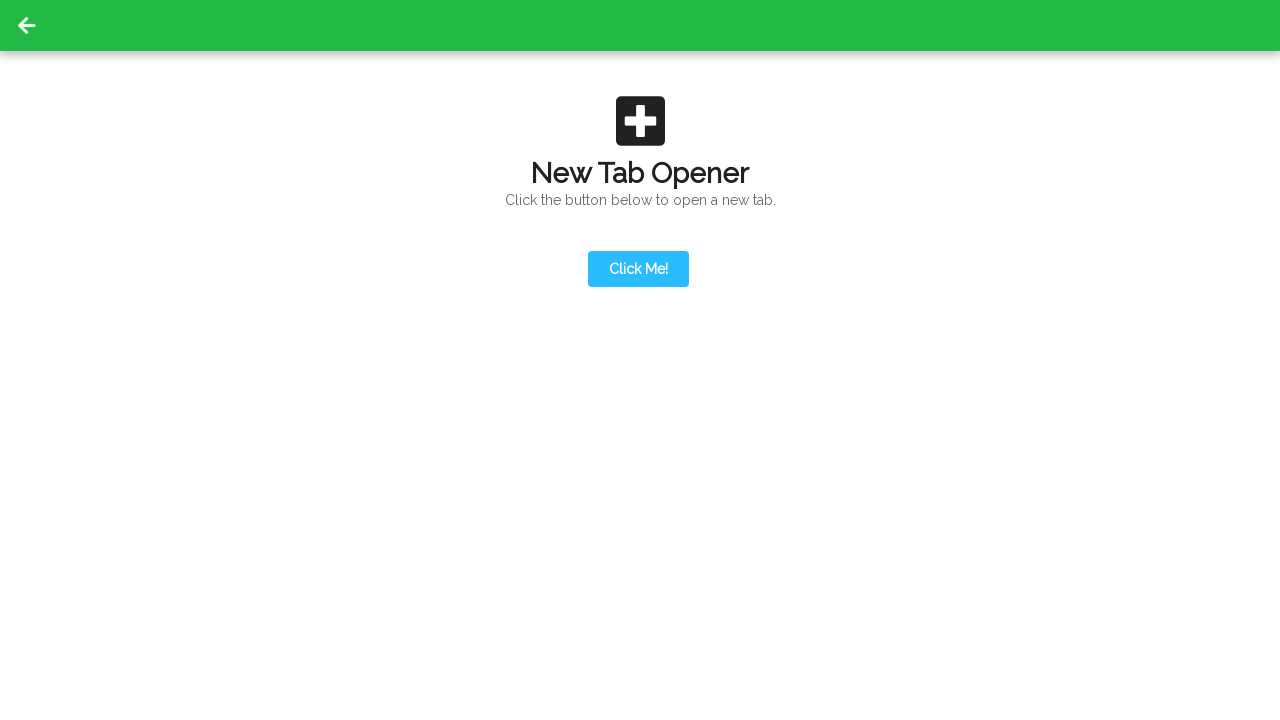

Content element loaded on second tab
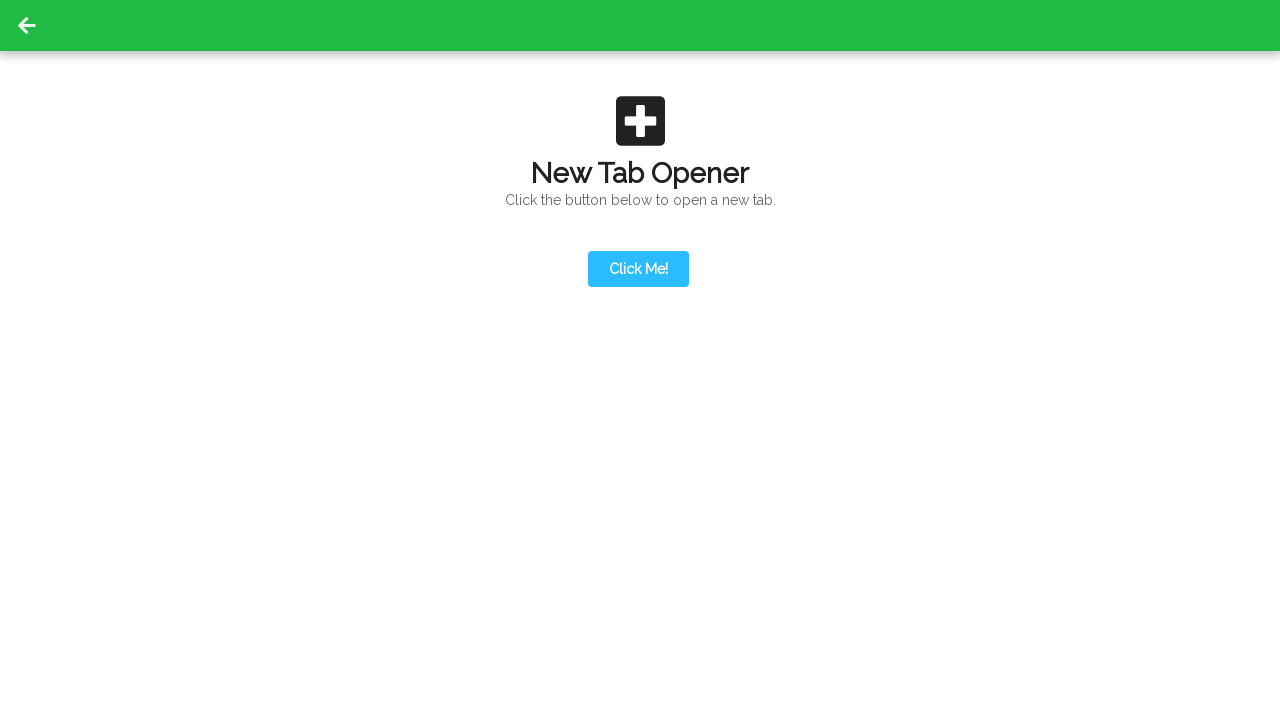

Located content heading element on second tab
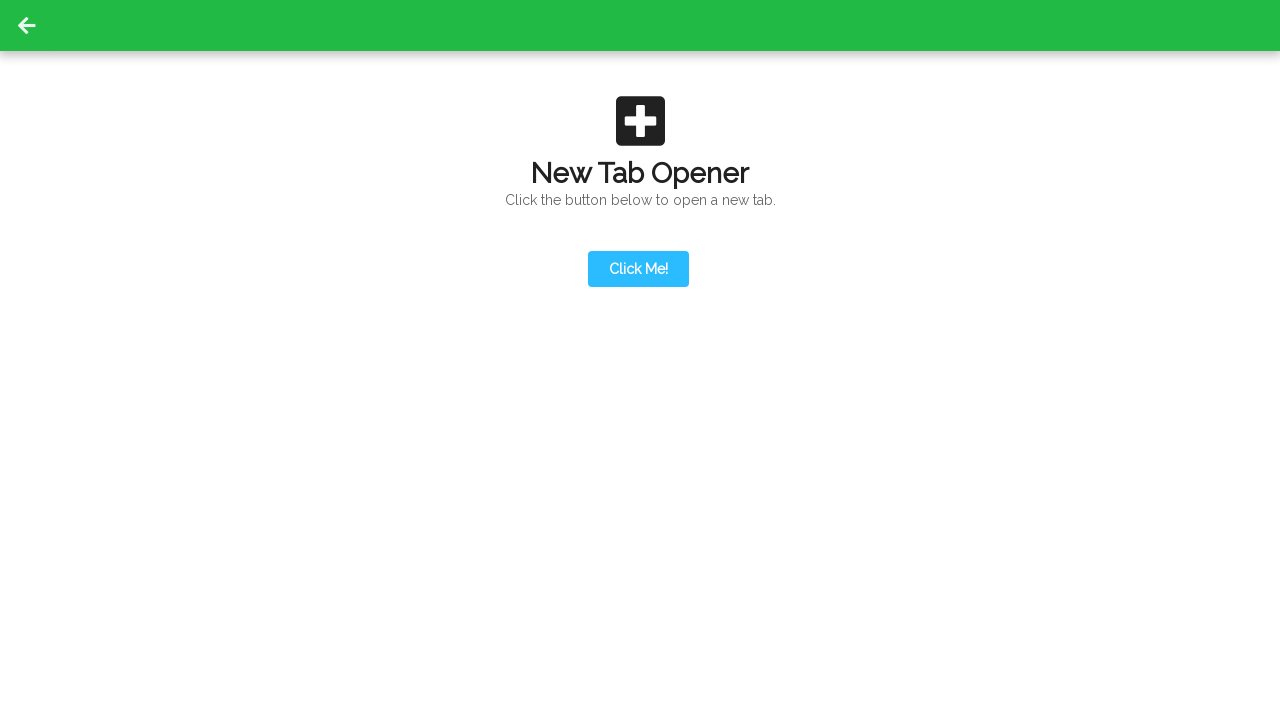

Clicked action button on second tab to open third tab at (638, 190) on #actionButton
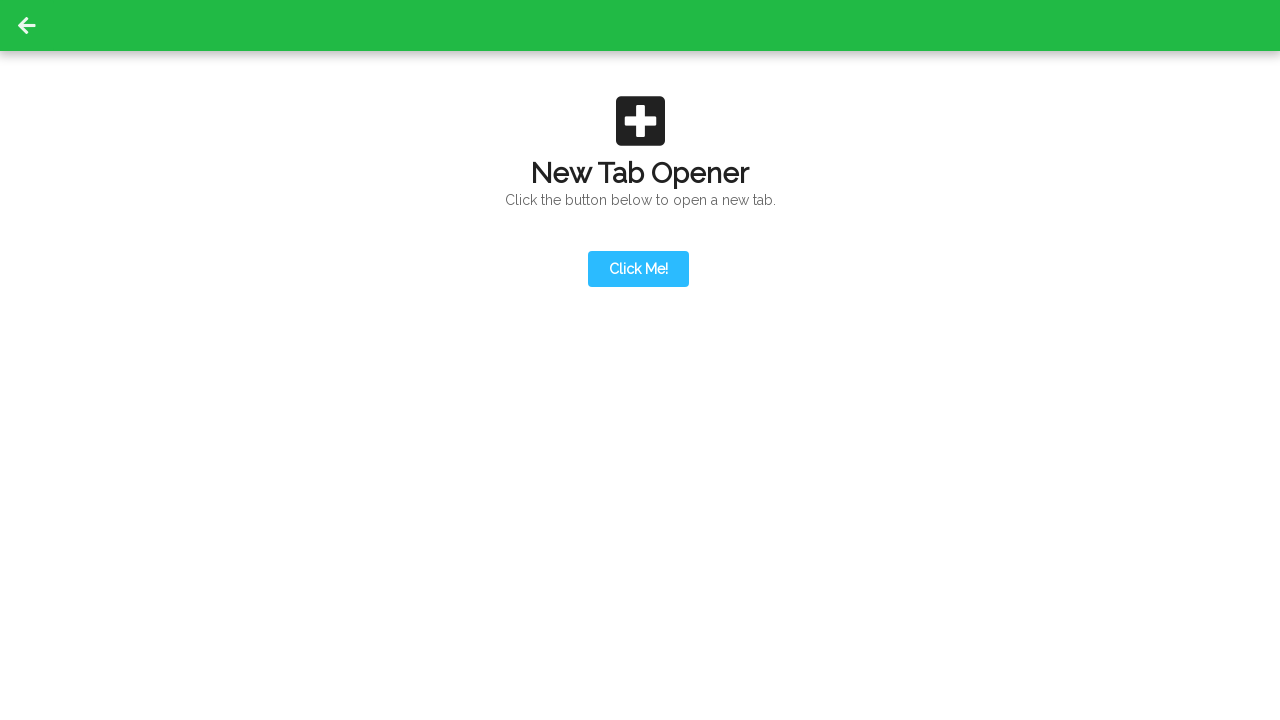

Third tab opened and event received
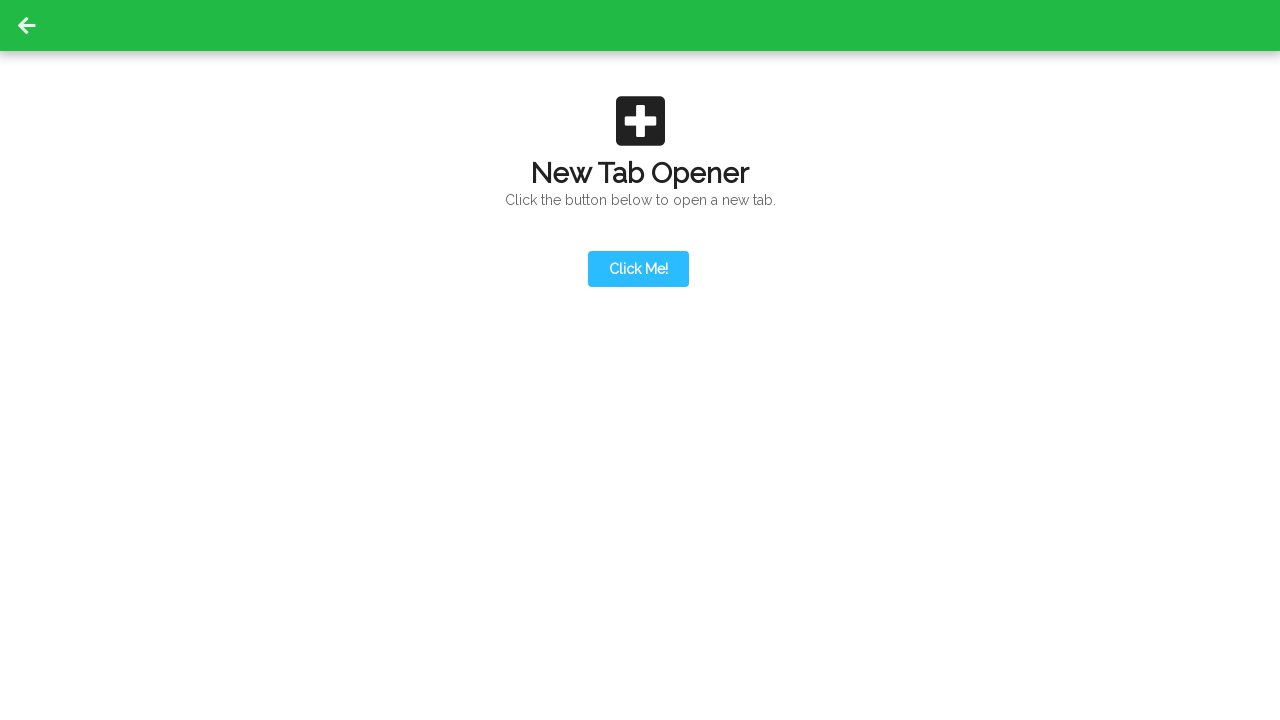

Retrieved updated list of all open pages
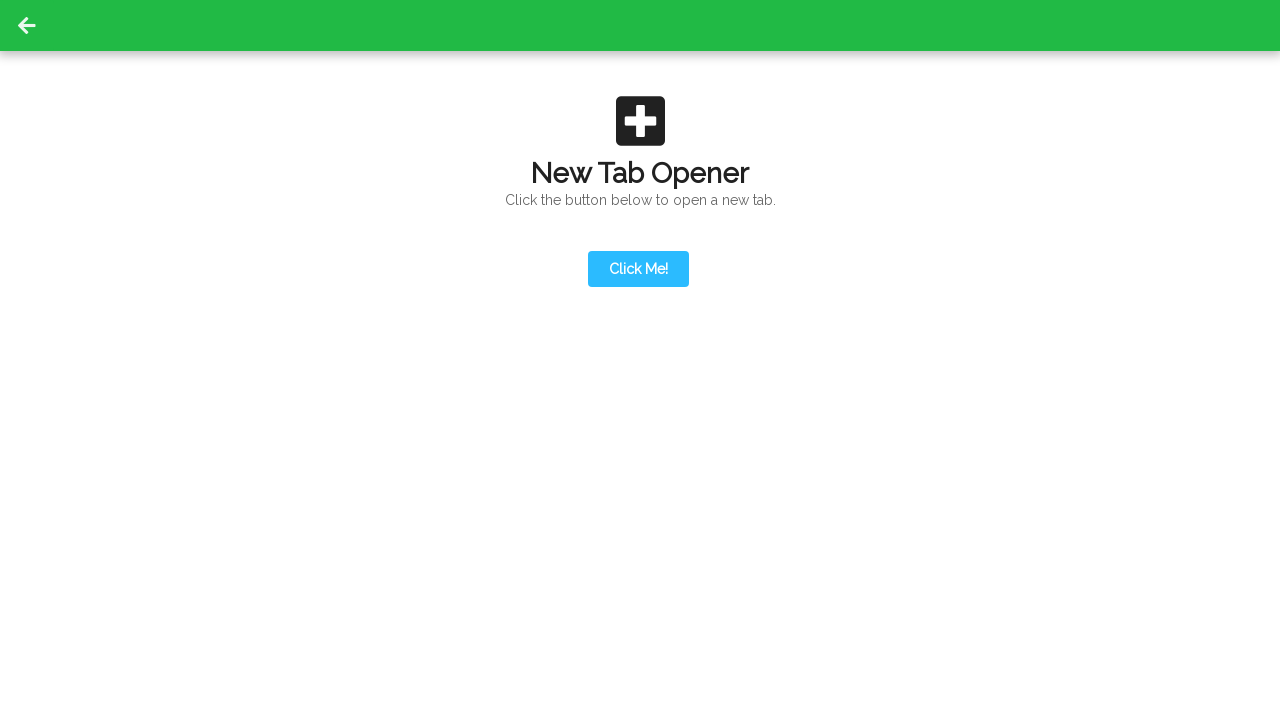

Selected third page (new tab)
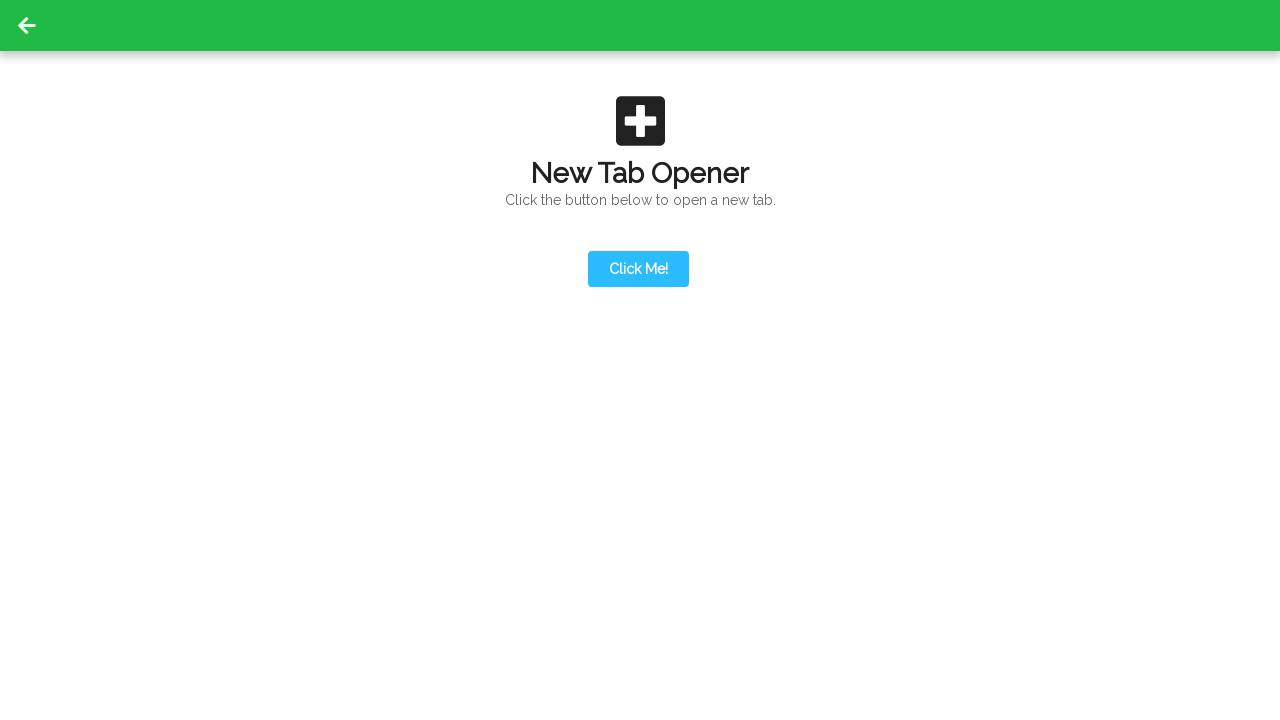

Sub header element loaded on third tab
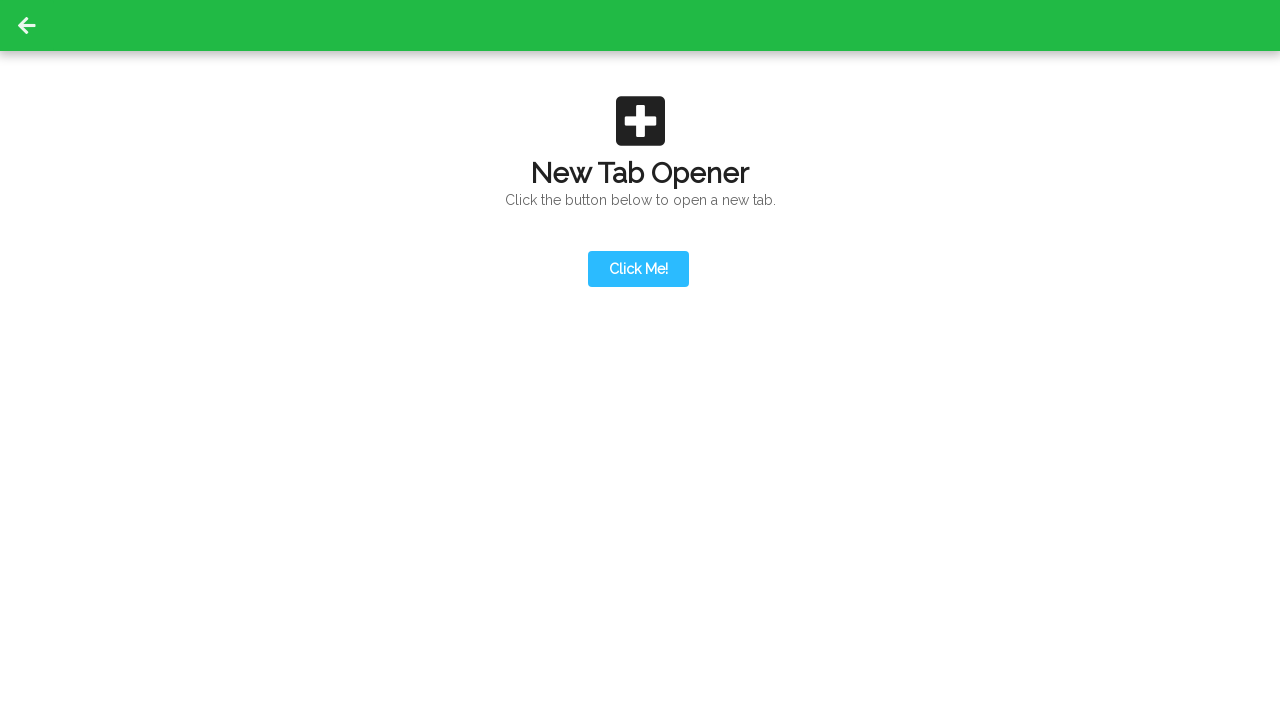

Located sub header element on third tab
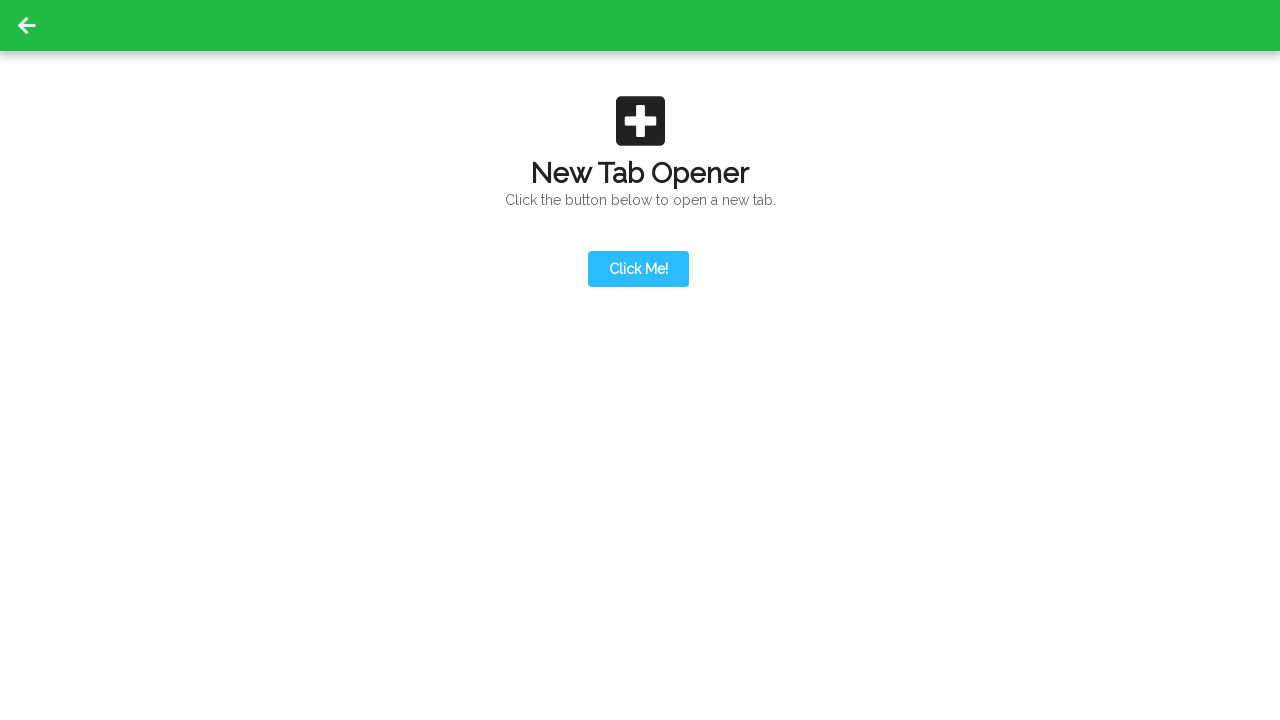

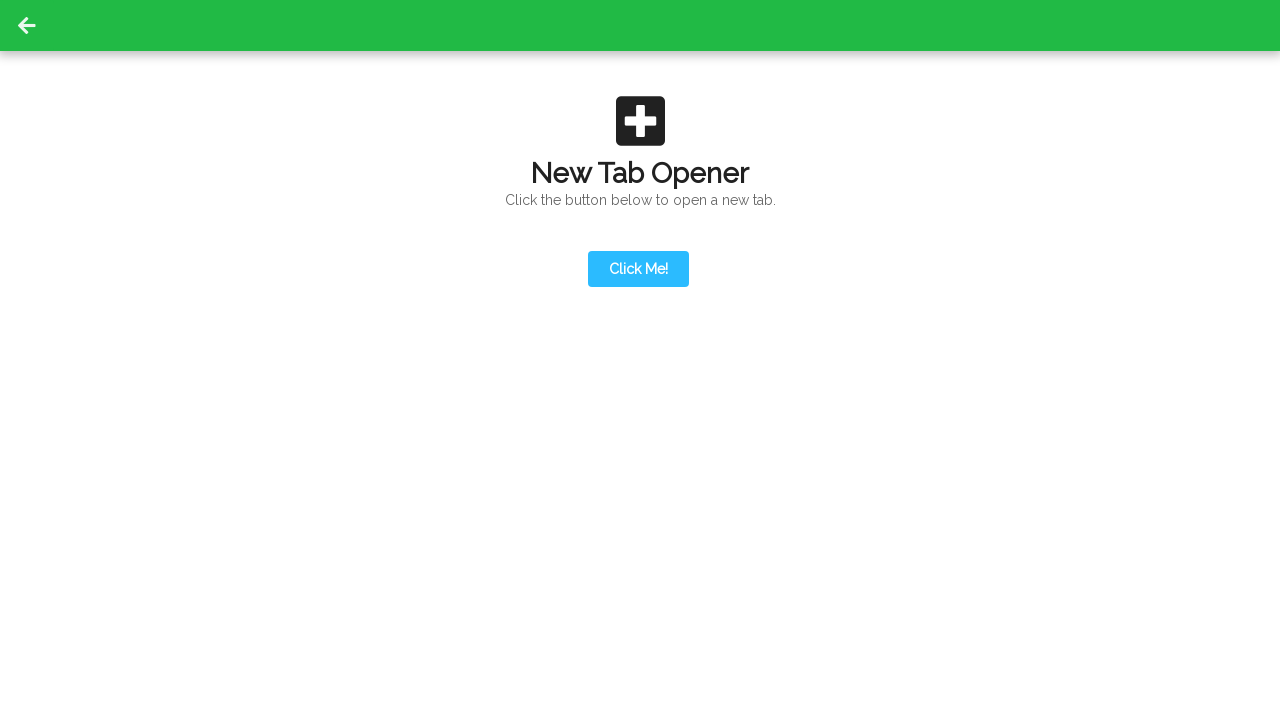